Tests a simple JavaScript alert by clicking a button, verifying the alert text, and accepting it

Starting URL: https://demoqa.com/alerts

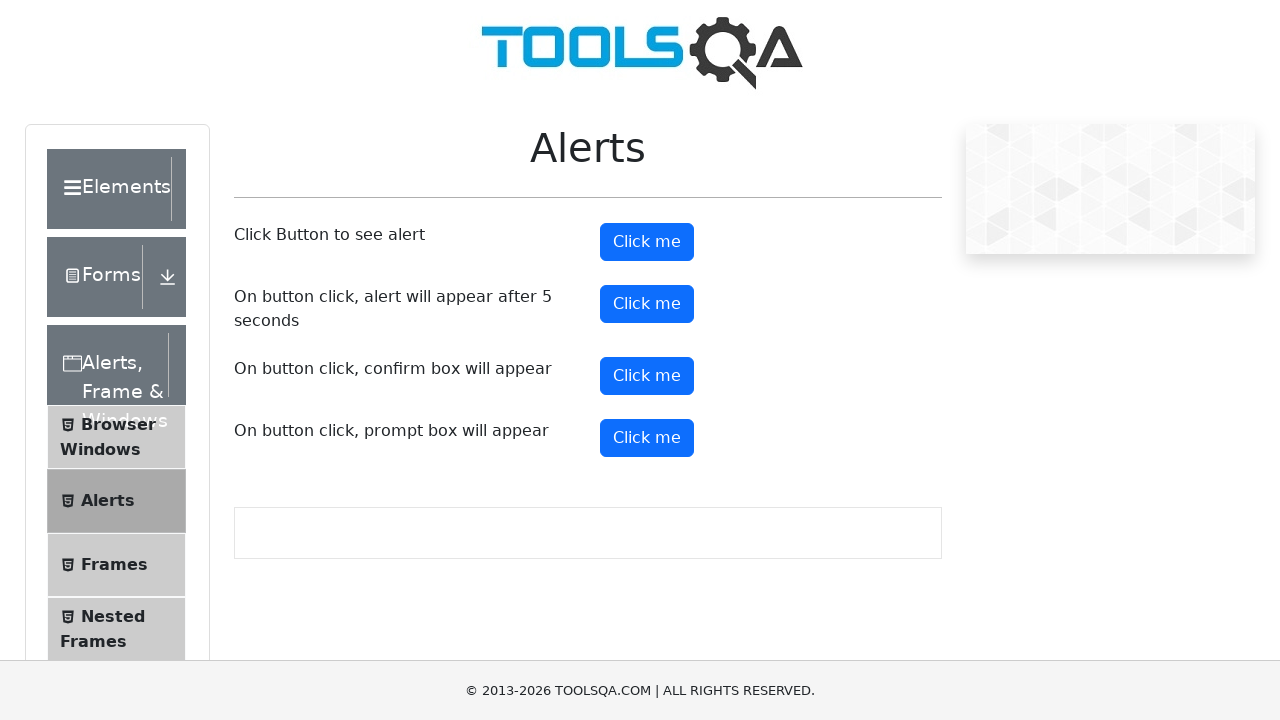

Clicked button to trigger simple alert at (647, 242) on xpath=(//button)[2]
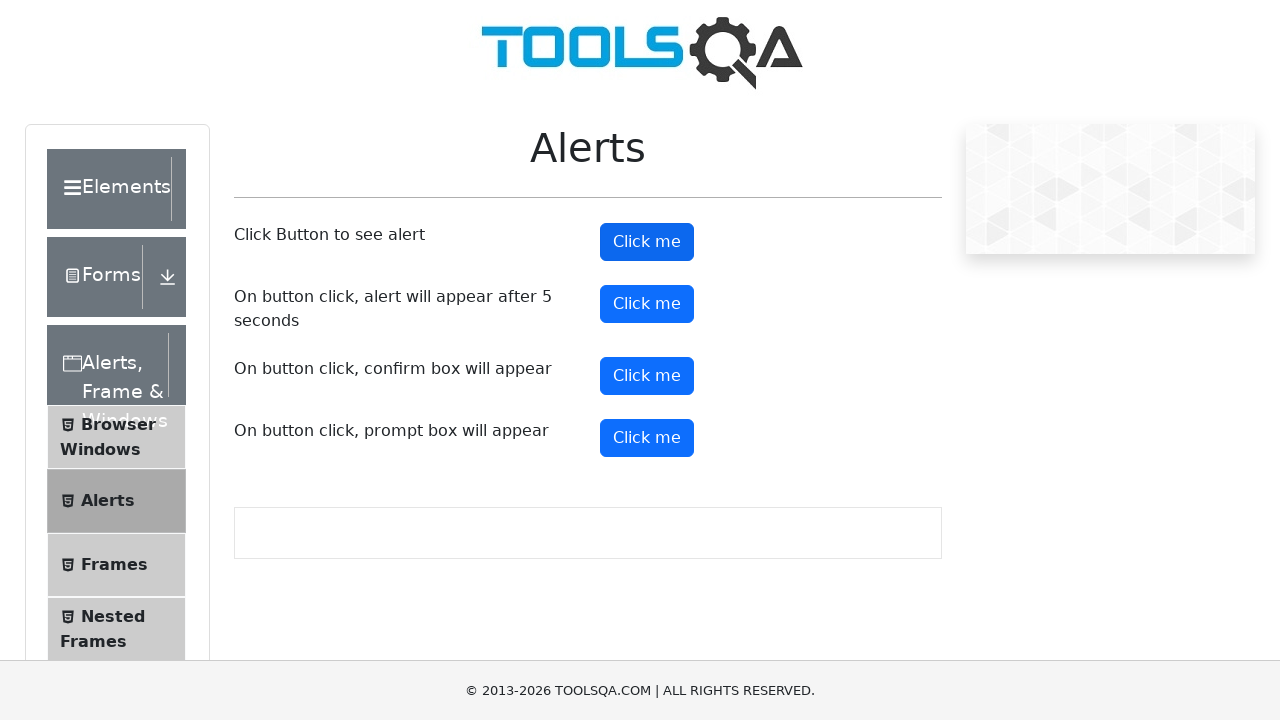

Set up dialog handler to accept alert with message 'You clicked a button'
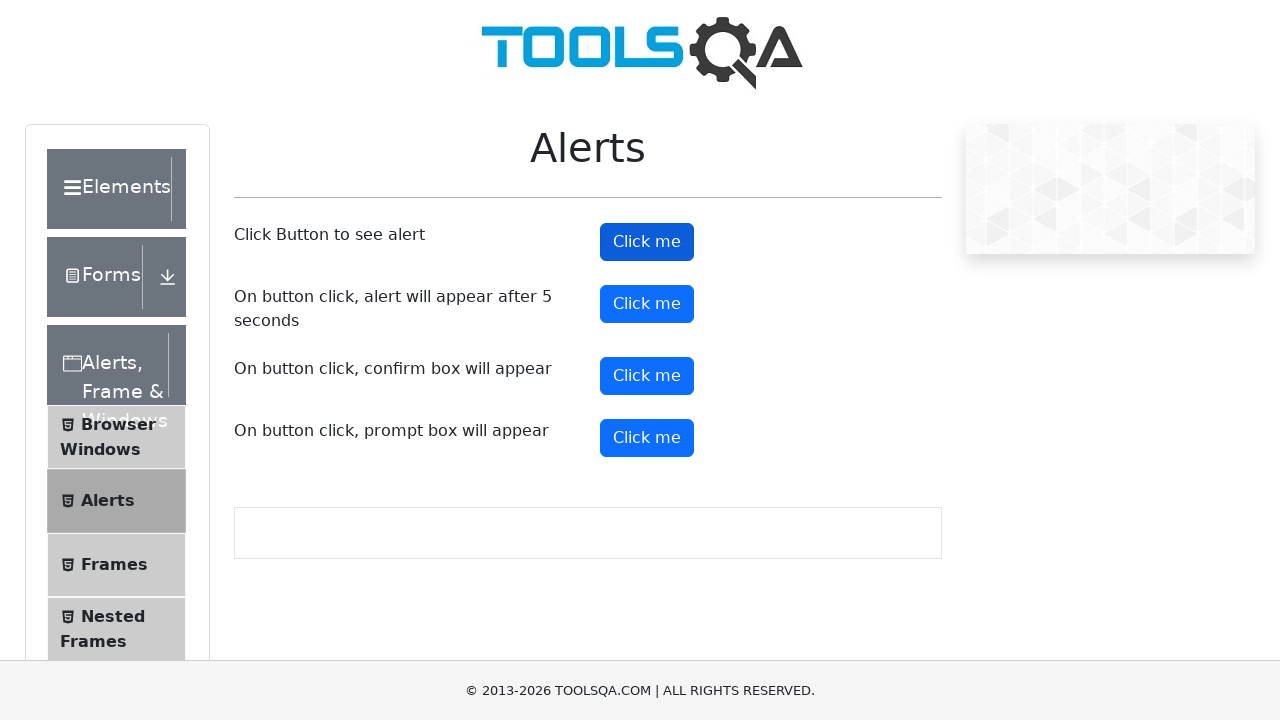

Waited 500ms for alert handling to complete
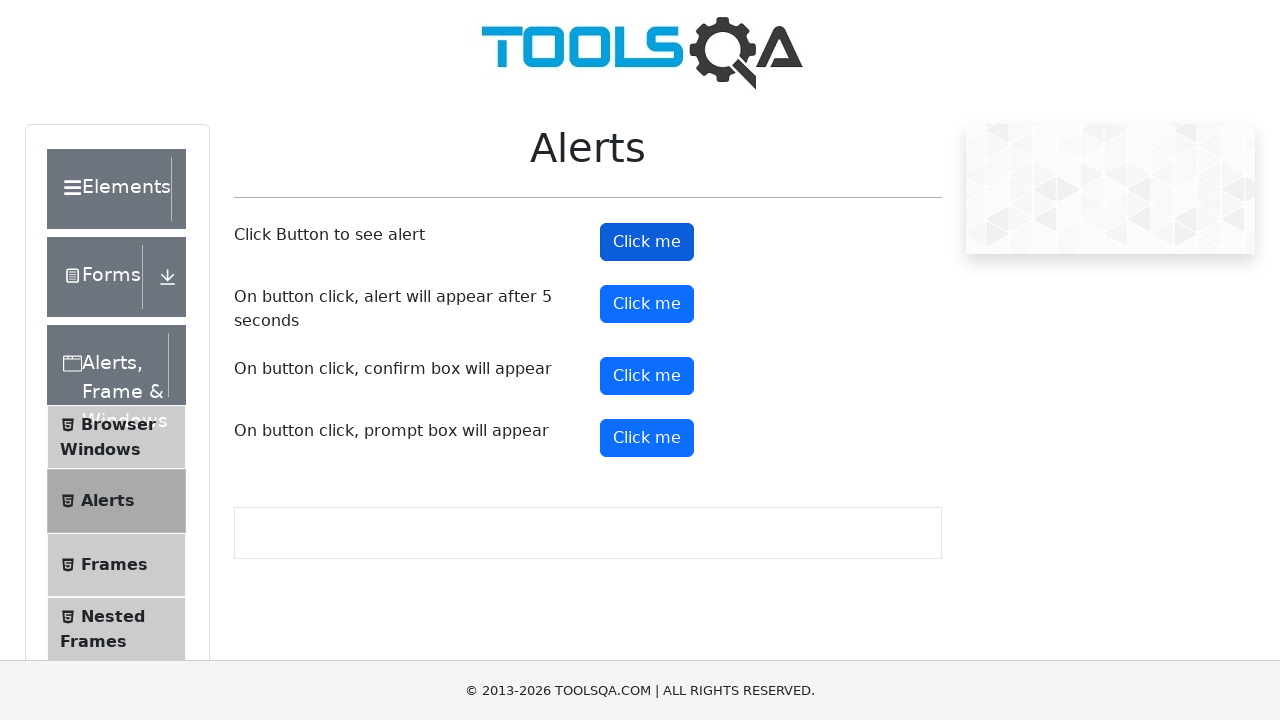

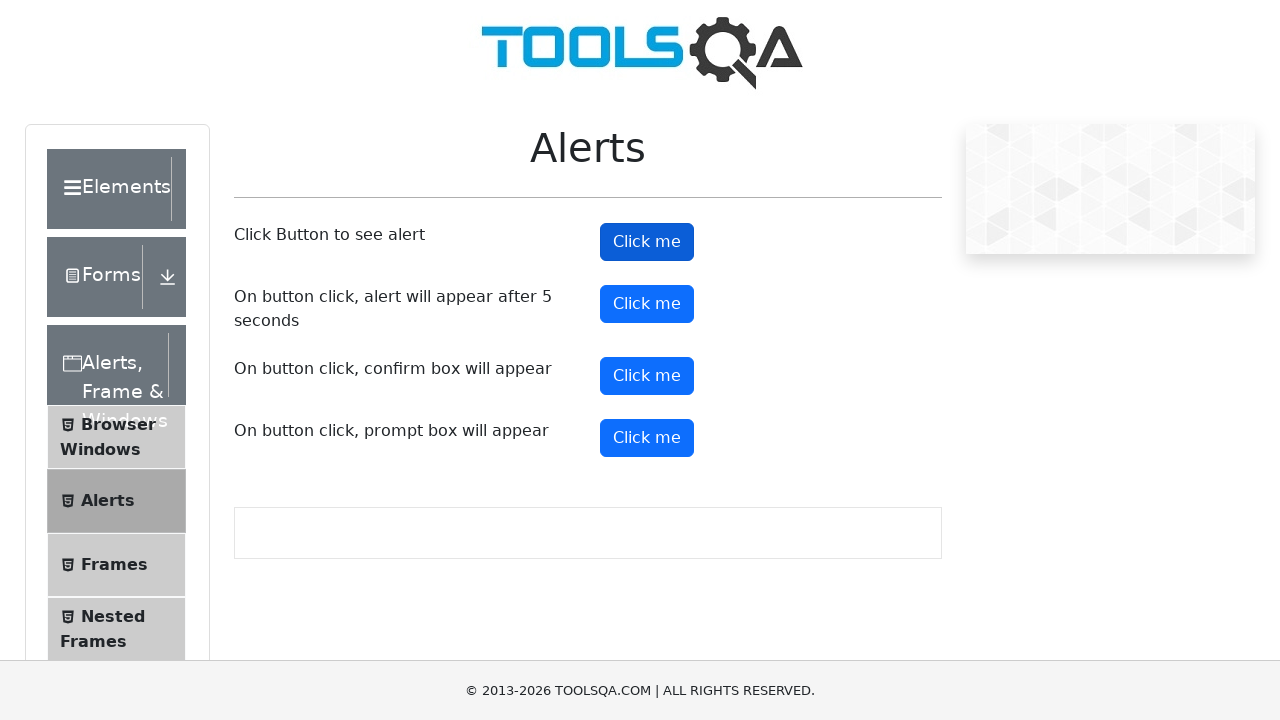